Tests browser window manipulation by getting initial window position and size, maximizing the window, and verifying the position and size changed after maximization.

Starting URL: https://bonigarcia.dev/selenium-webdriver-java/

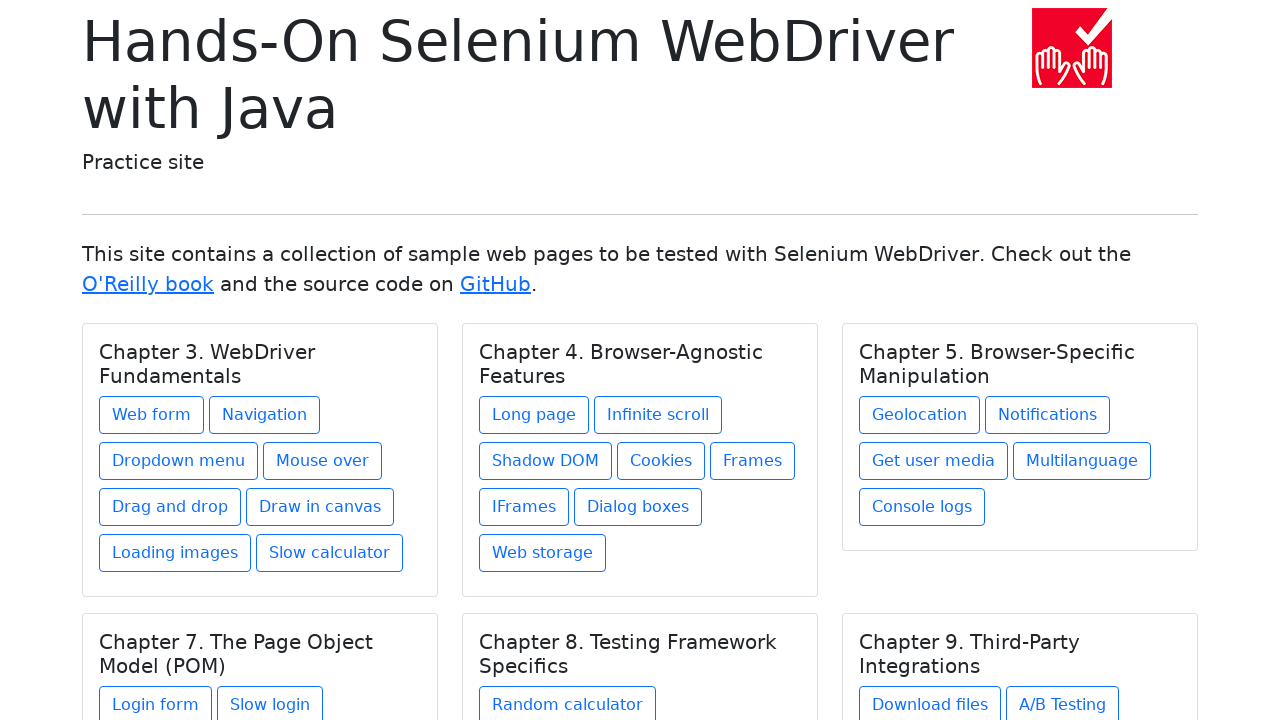

Retrieved initial viewport size
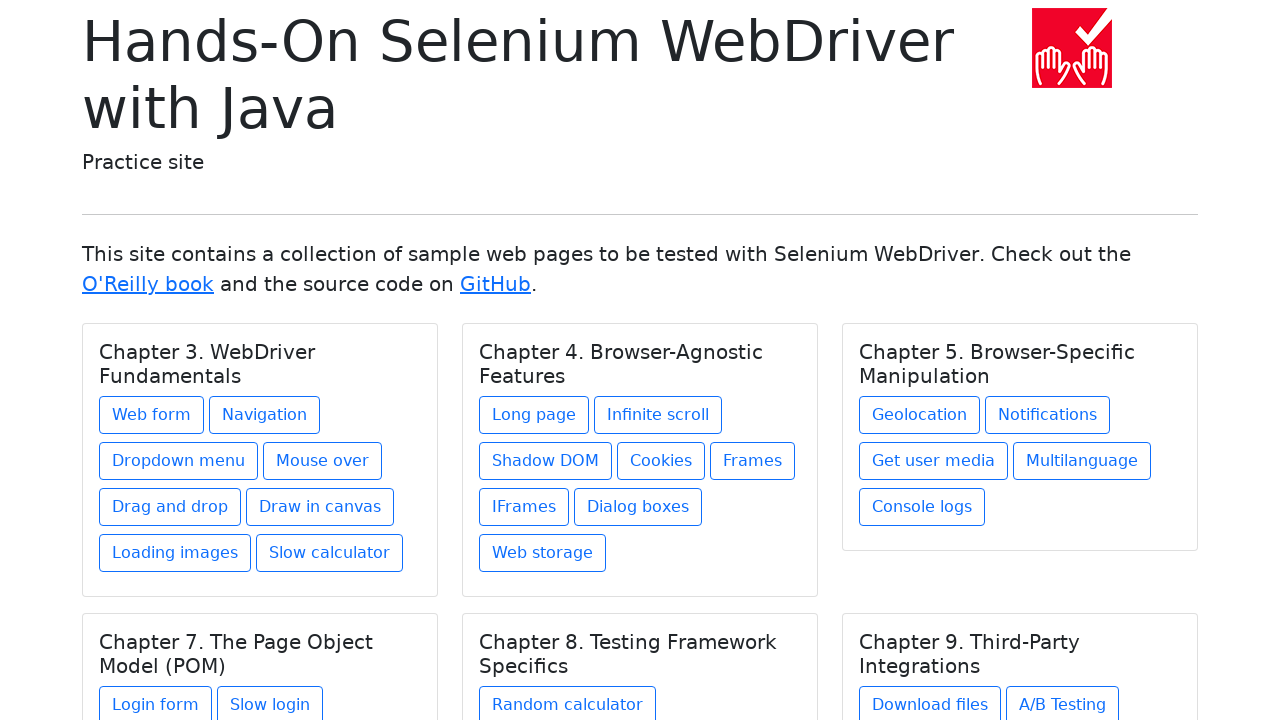

Set viewport size to 1920x1080 to maximize window
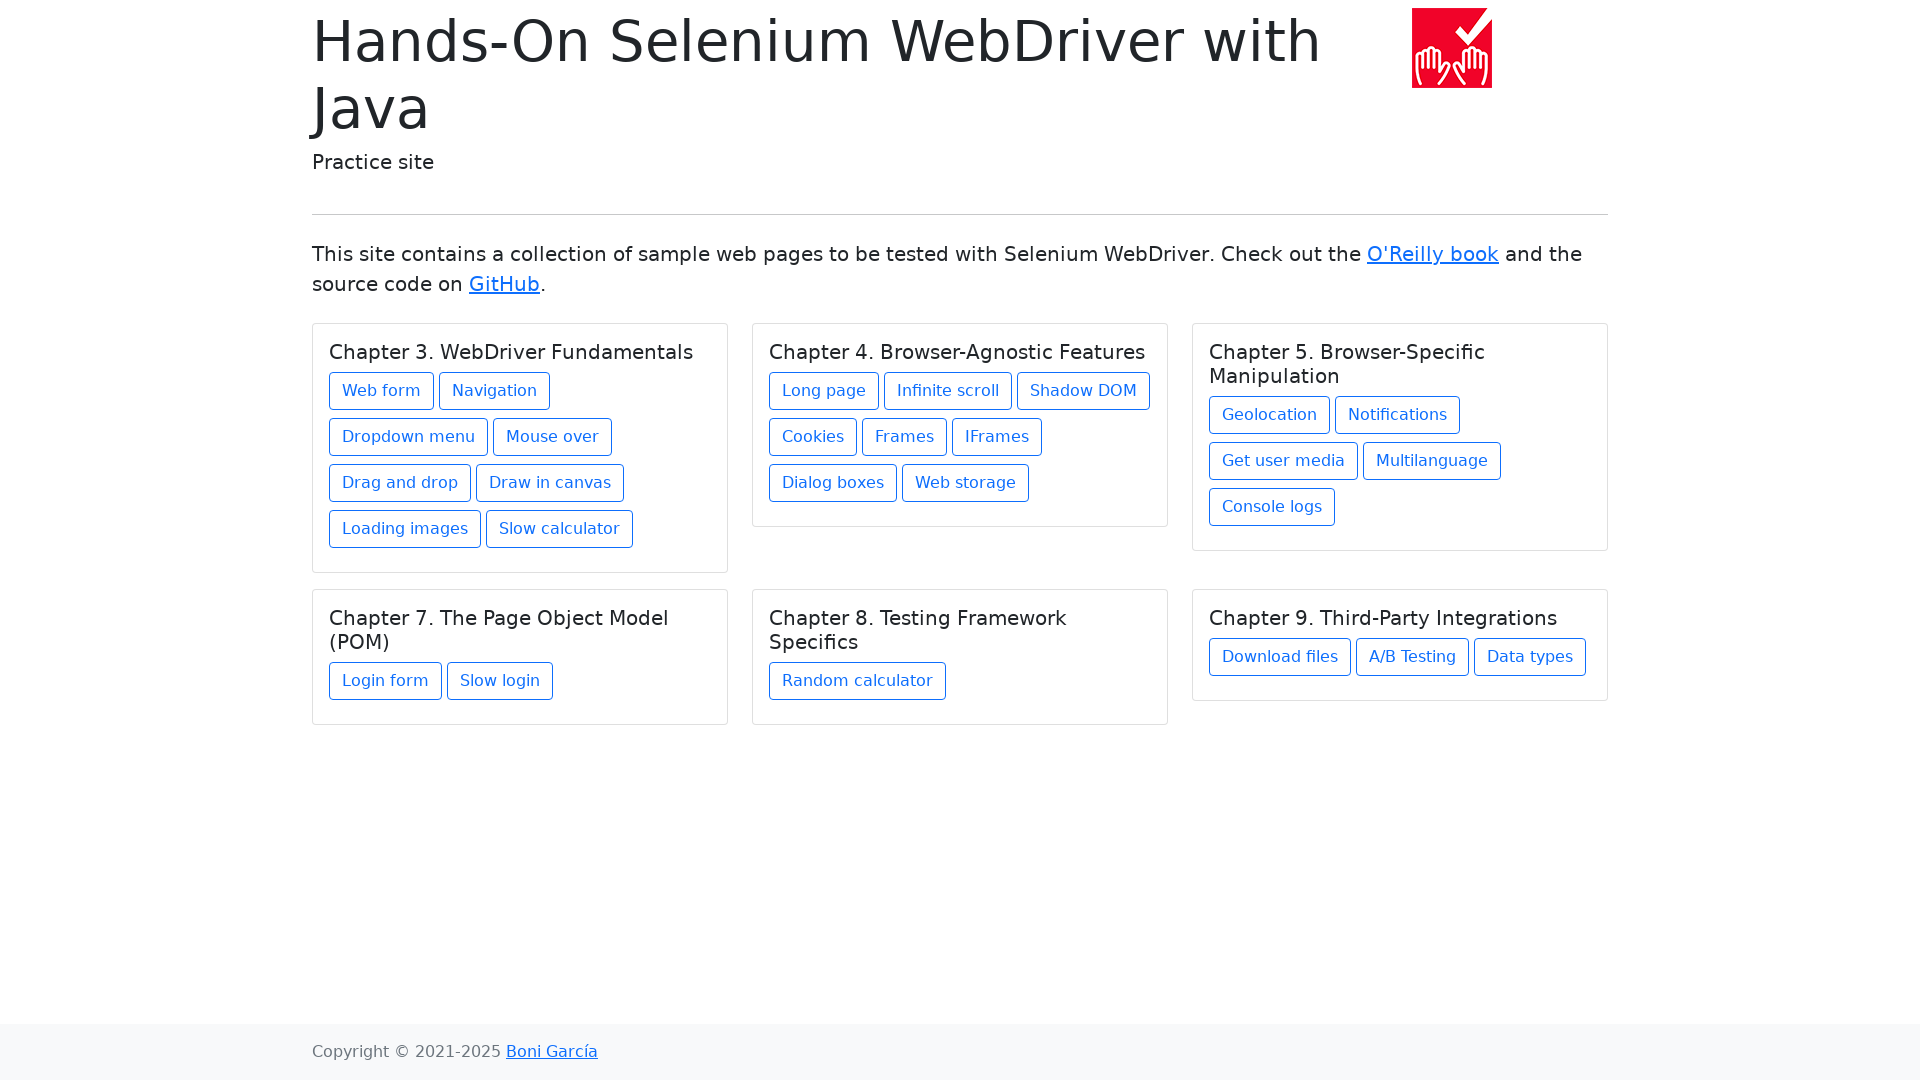

Retrieved maximized viewport size
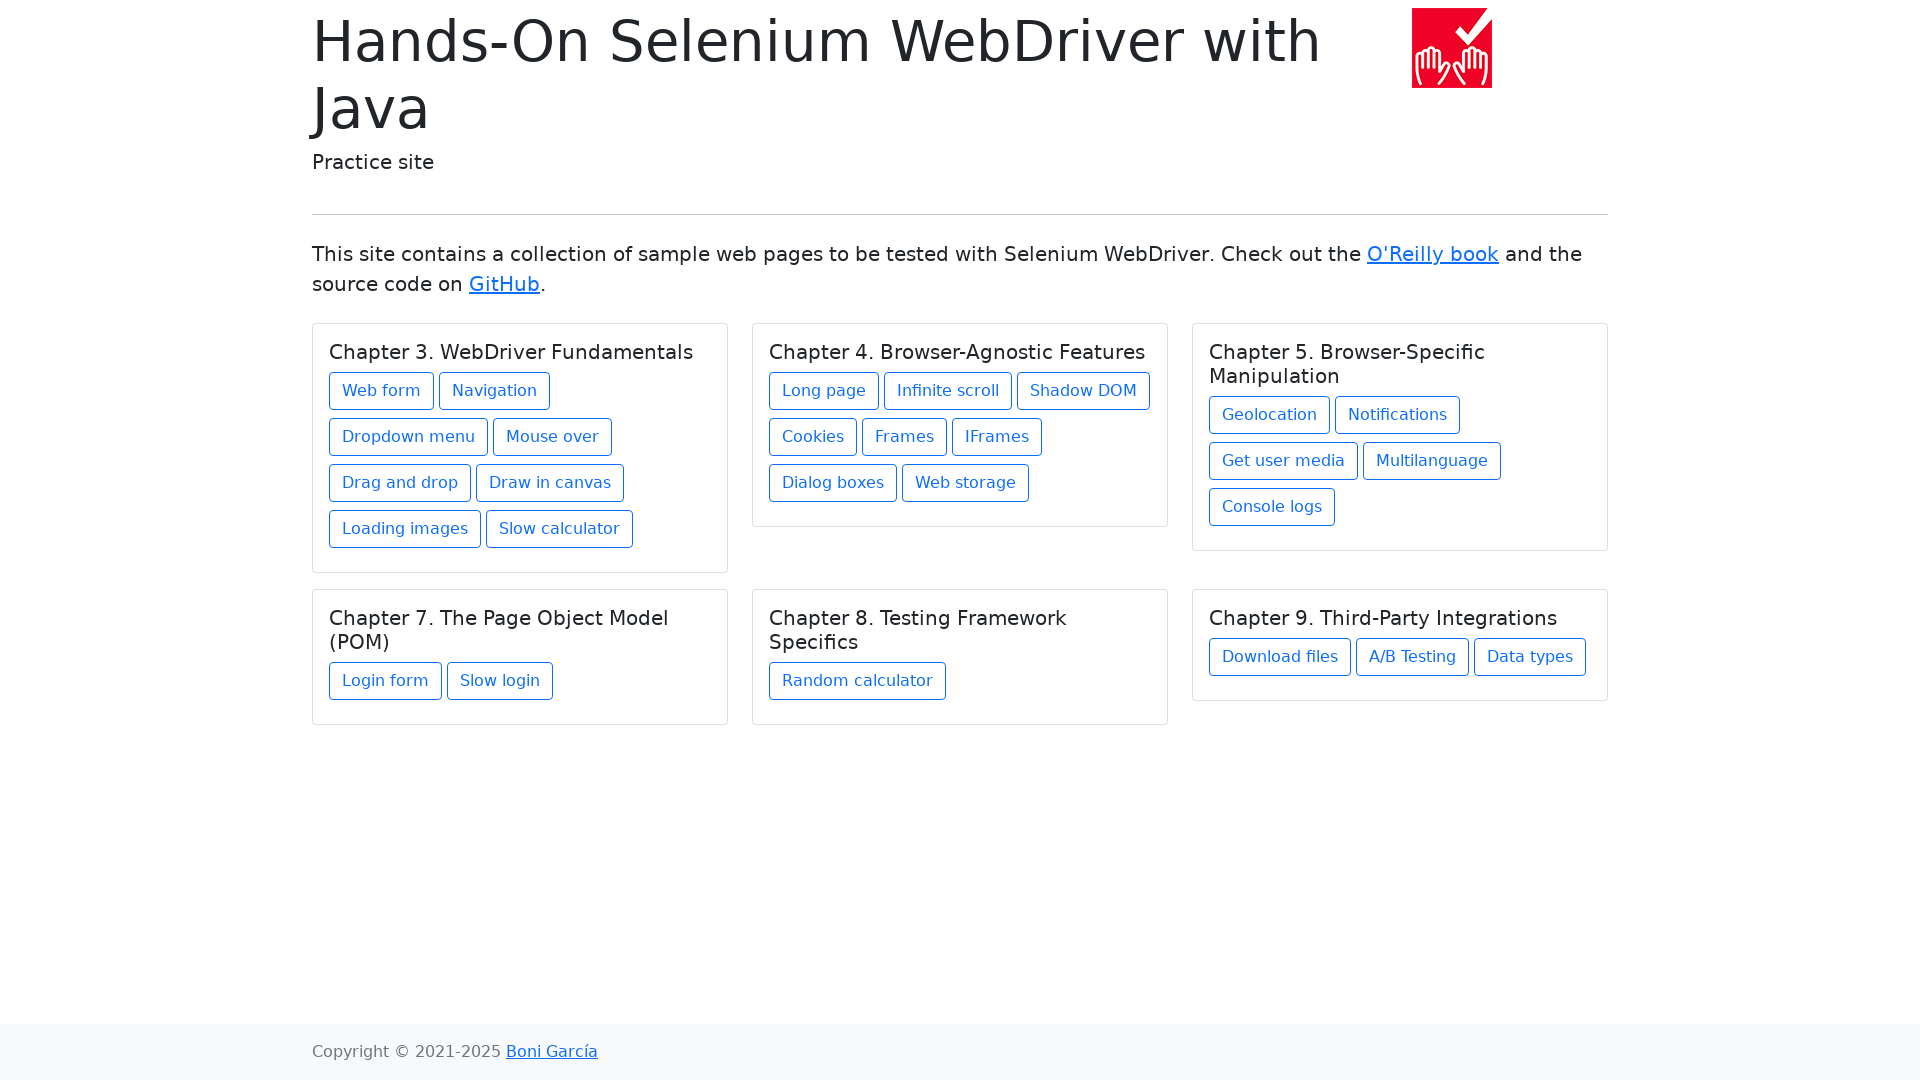

Verified that window size changed after maximization
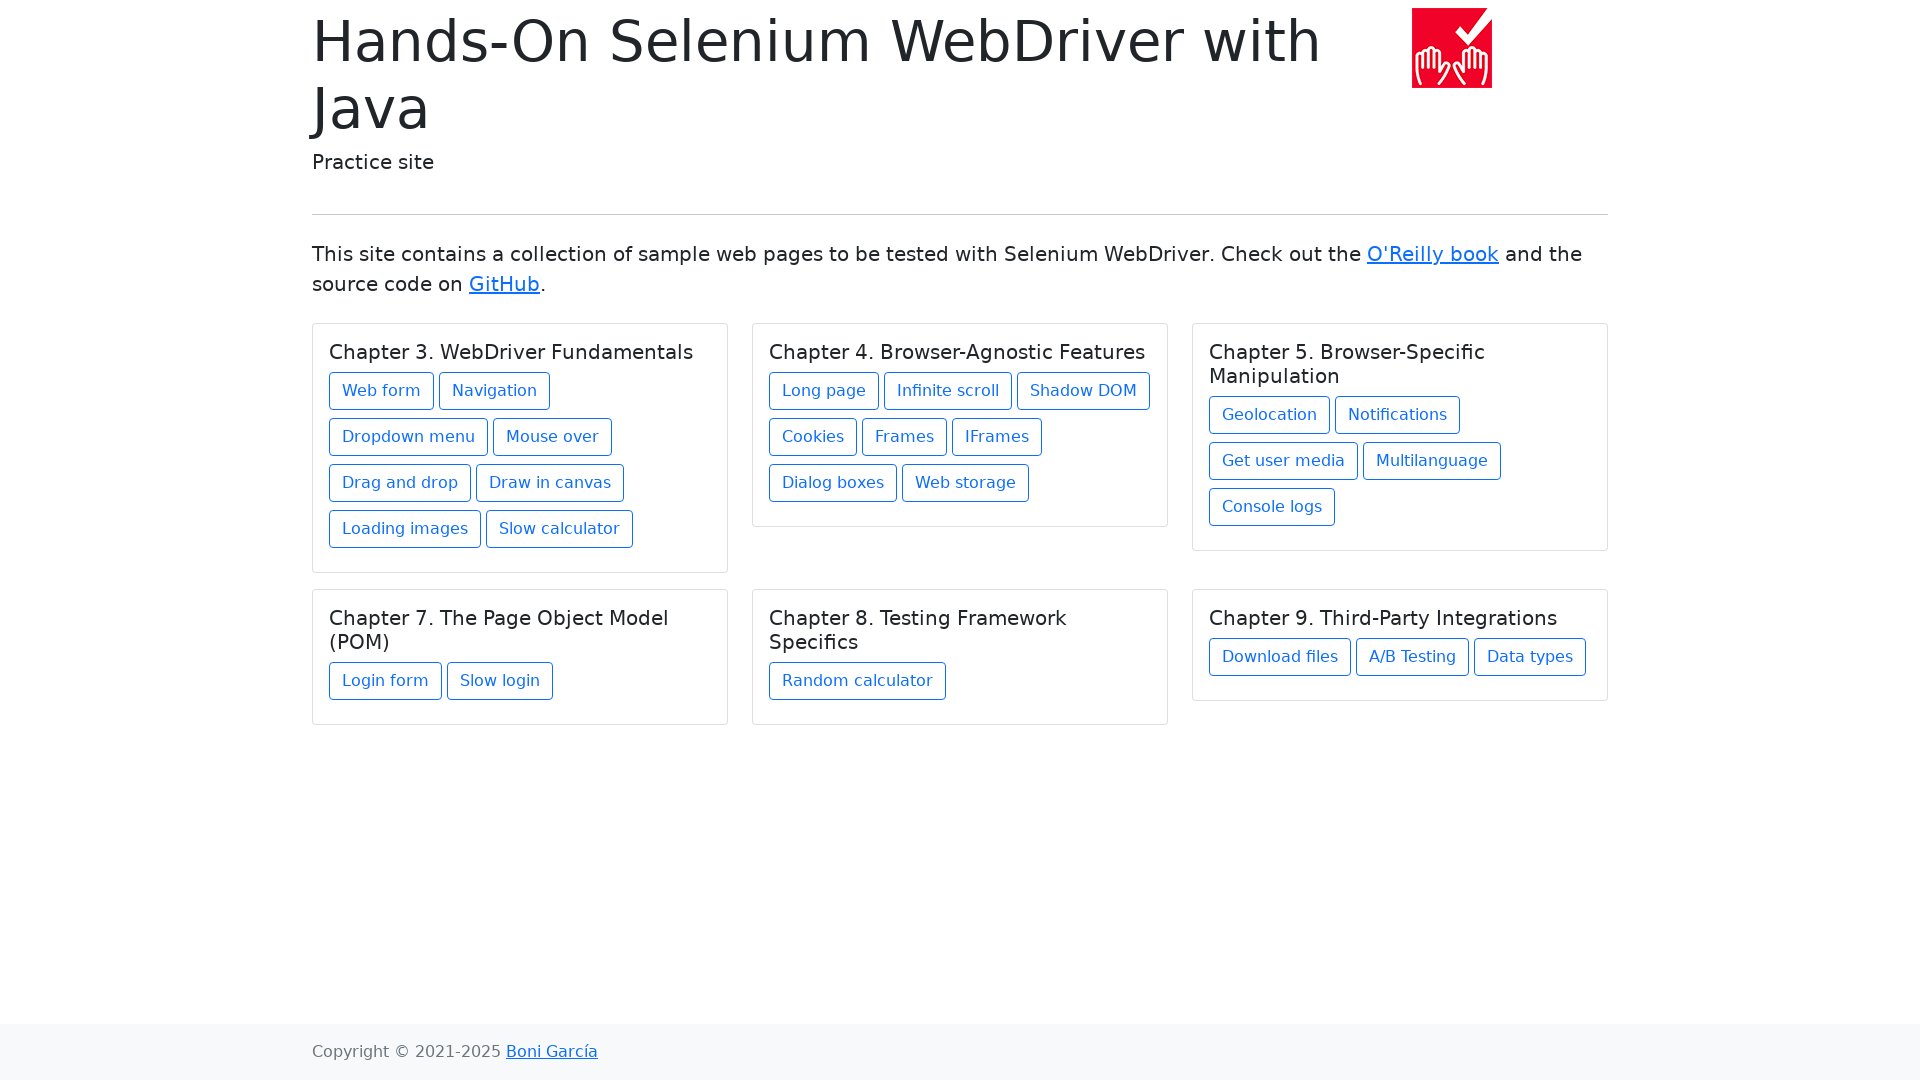

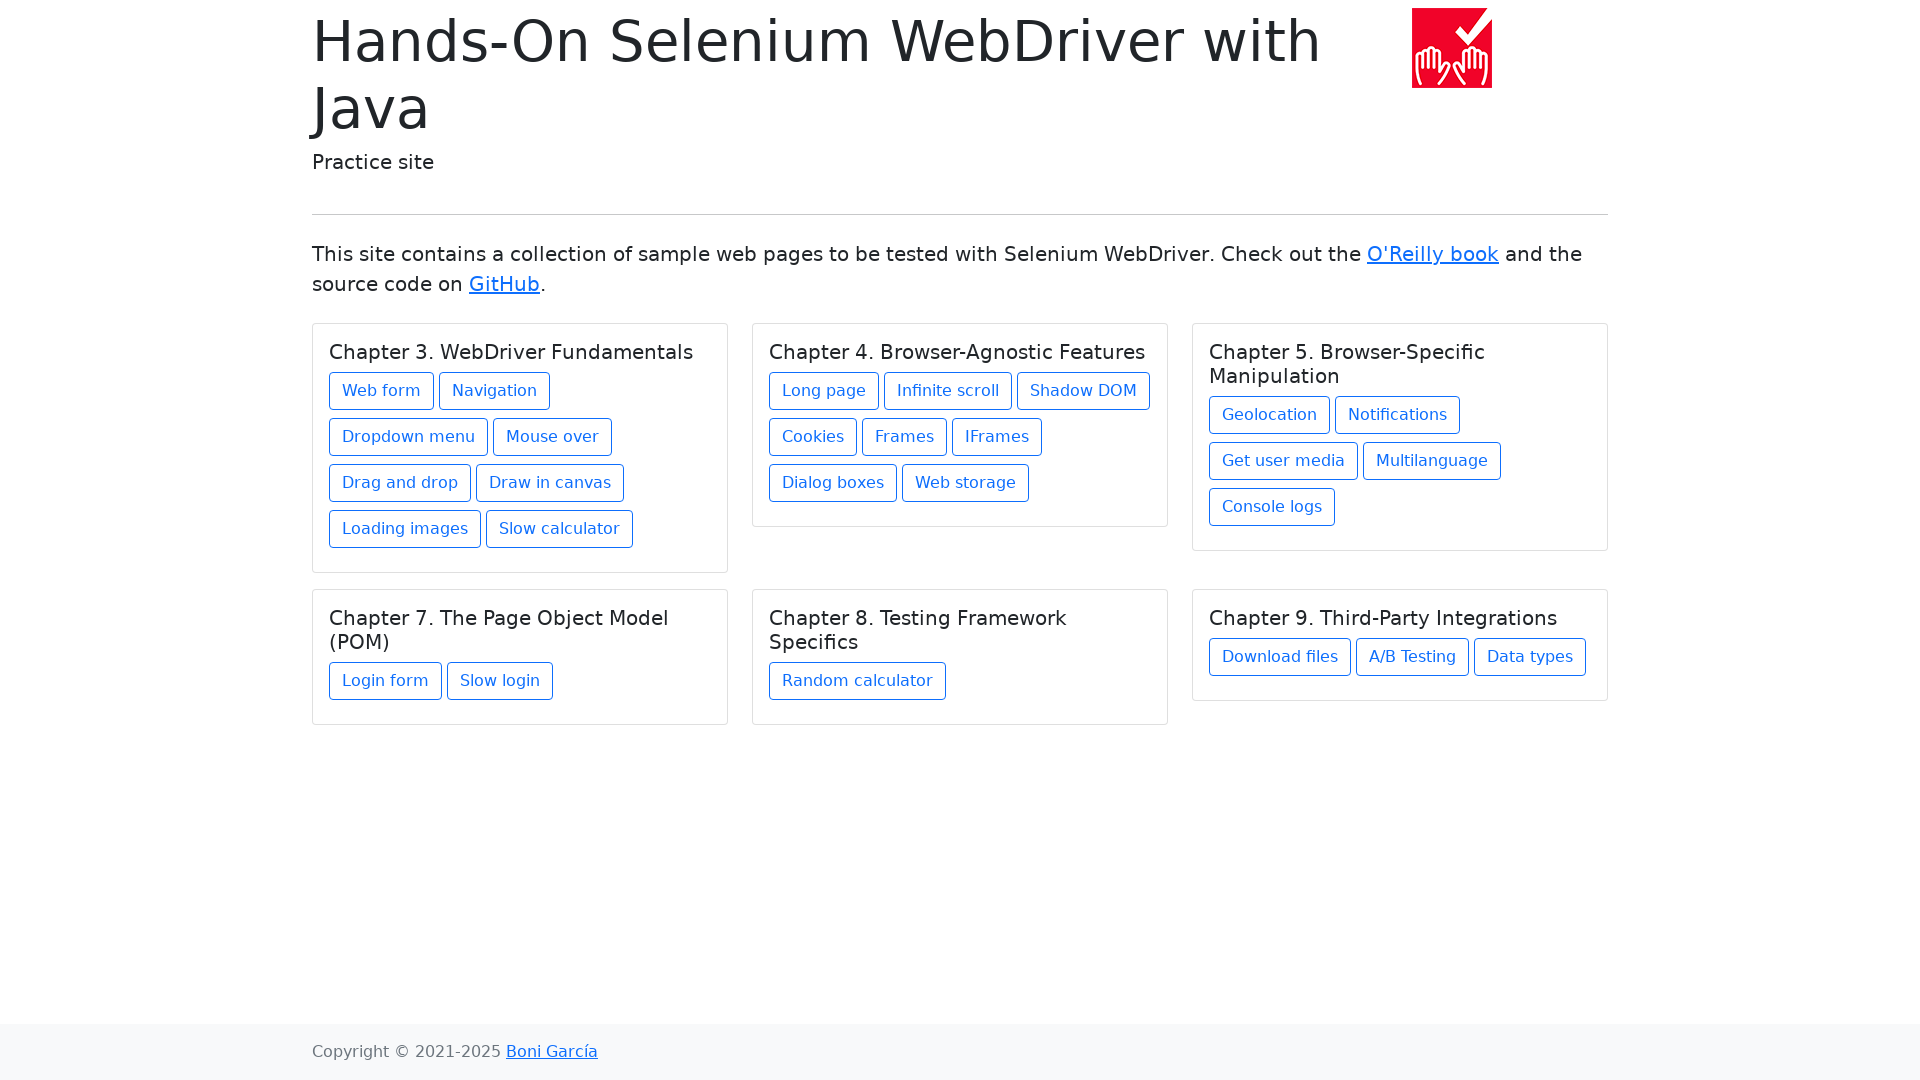